Tests dropdown selection functionality by selecting an option from a year dropdown using index

Starting URL: https://testcenter.techproeducation.com/index.php?page=dropdown

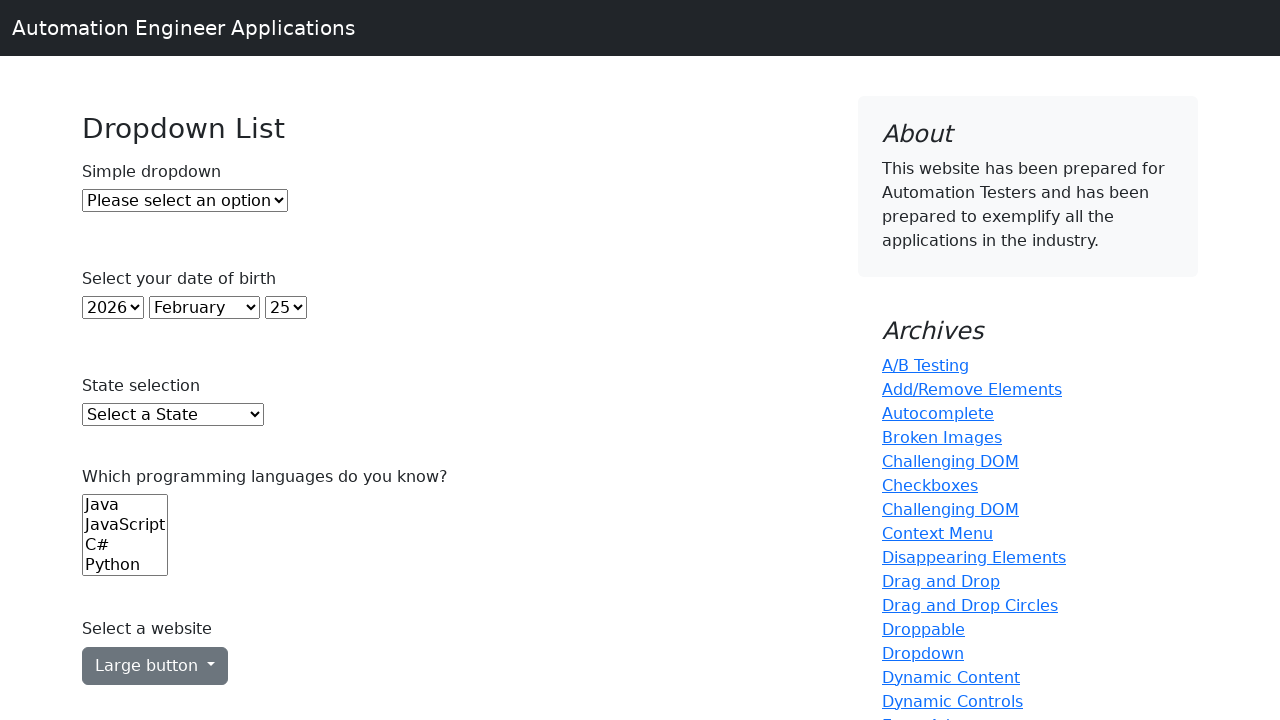

Located year dropdown element
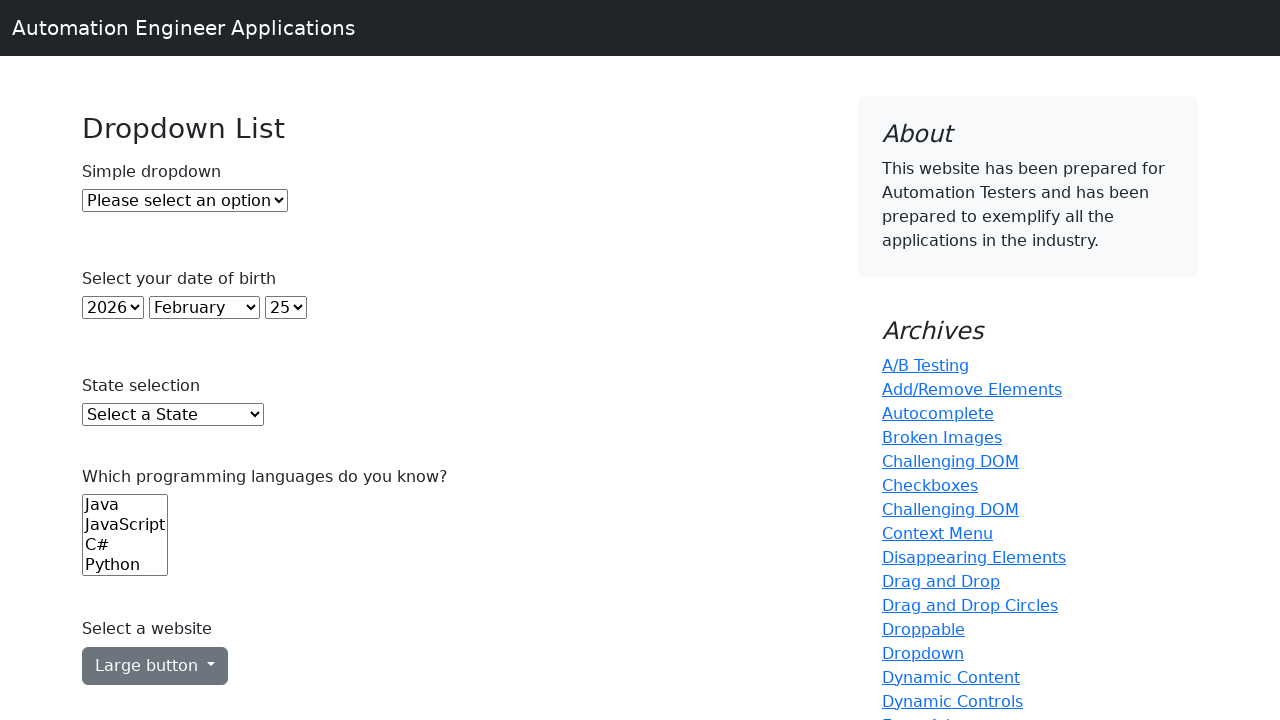

Selected option at index 22 from year dropdown on #year
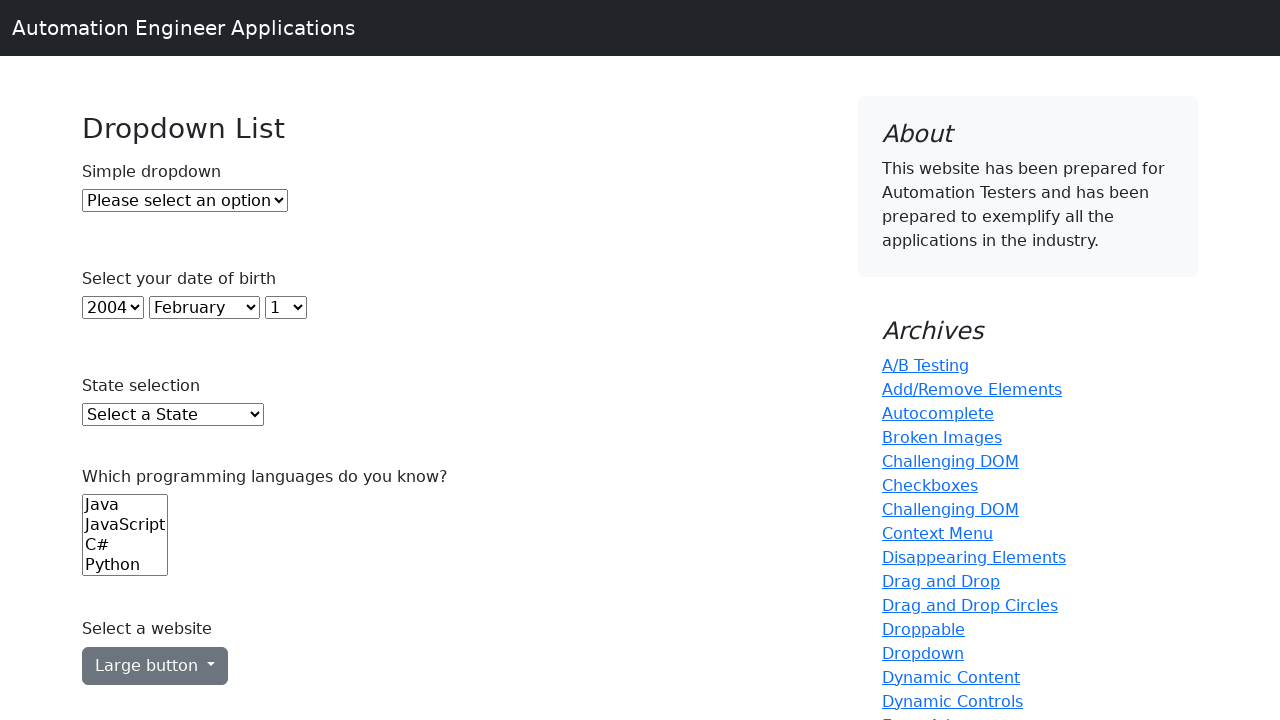

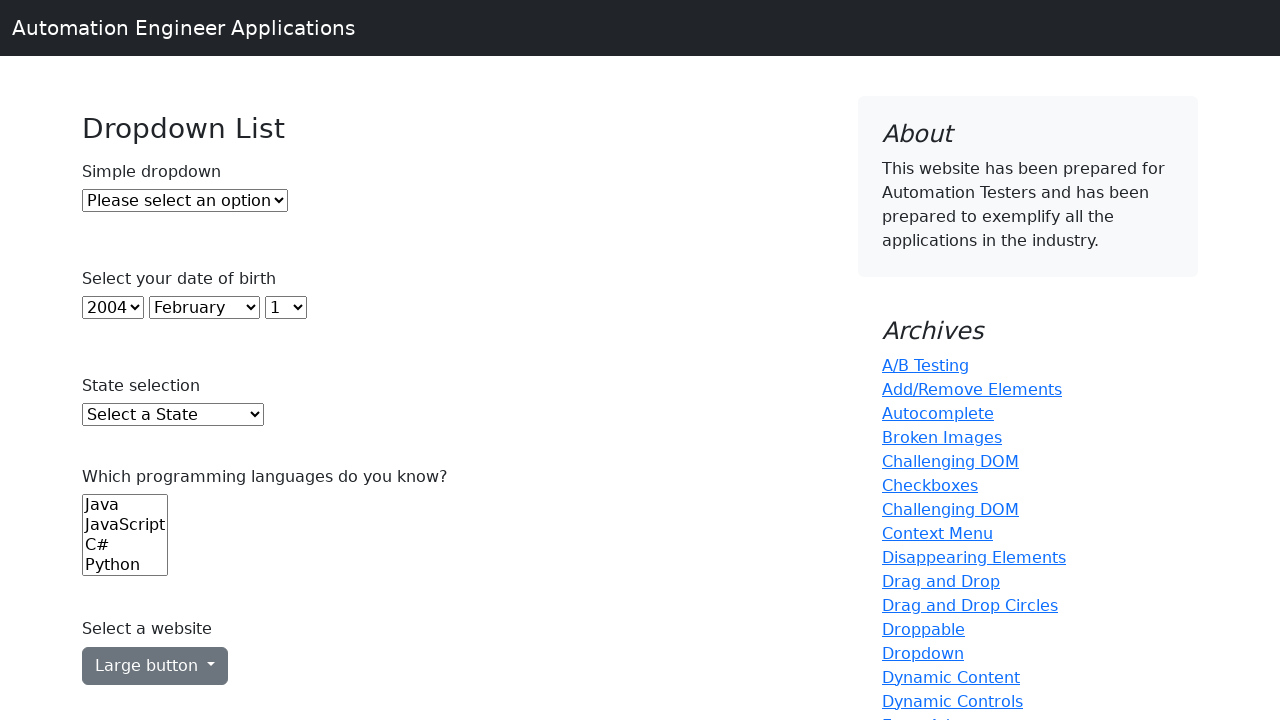